Tests page scrolling functionality by scrolling down 2000 pixels and then scrolling up 1000 pixels on the W3Schools JavaScript popup page.

Starting URL: https://www.w3schools.com/js/js_popup.asp

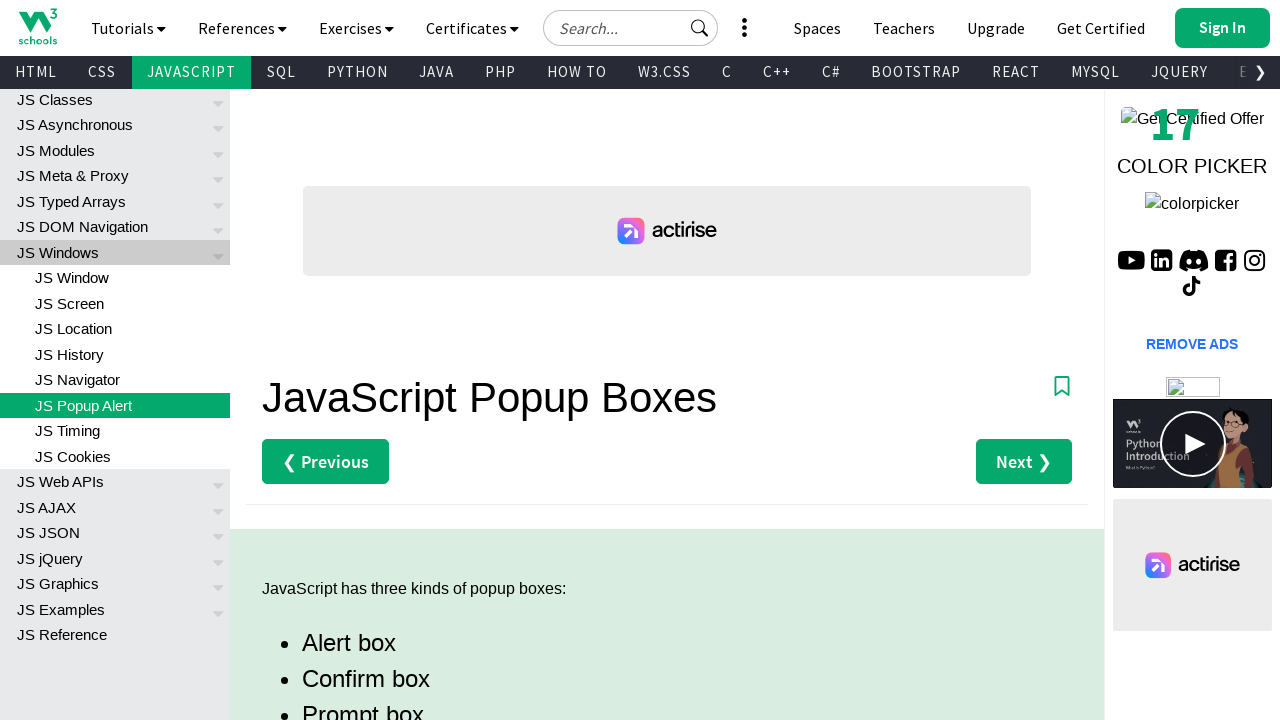

Scrolled down 2000 pixels on the W3Schools JavaScript popup page
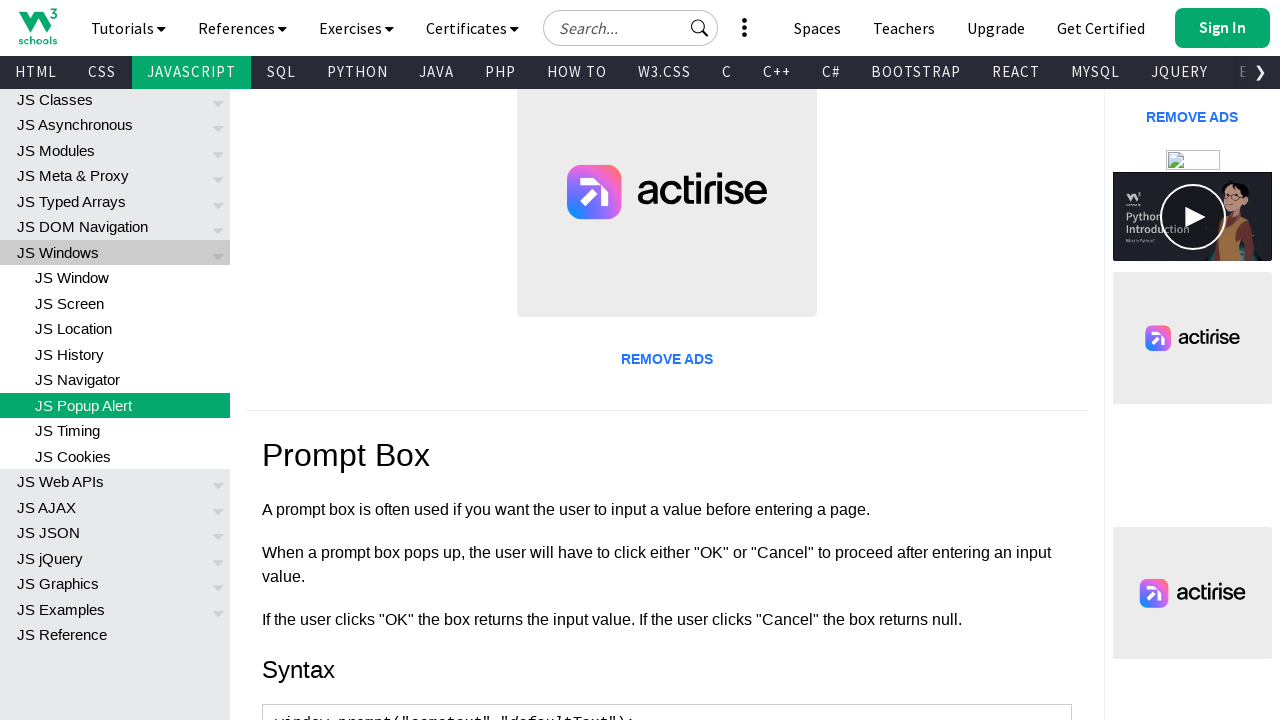

Waited 1 second for scroll animation to complete
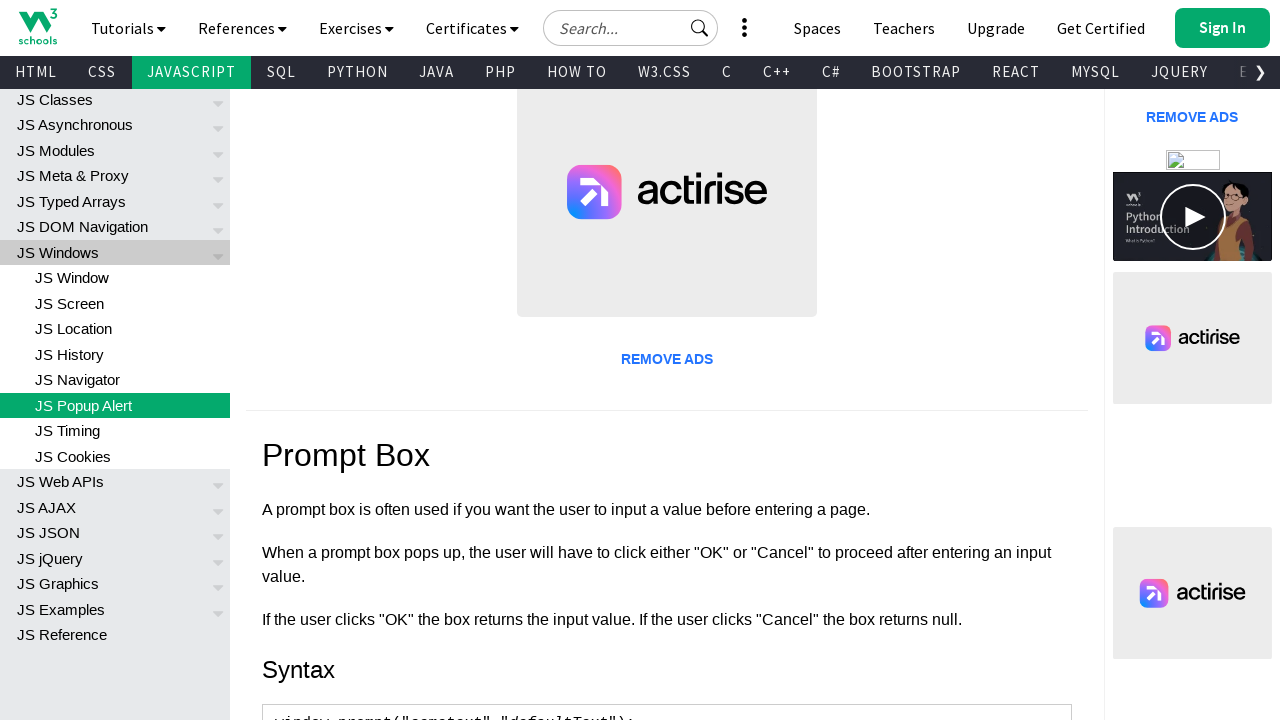

Scrolled up 1000 pixels on the page
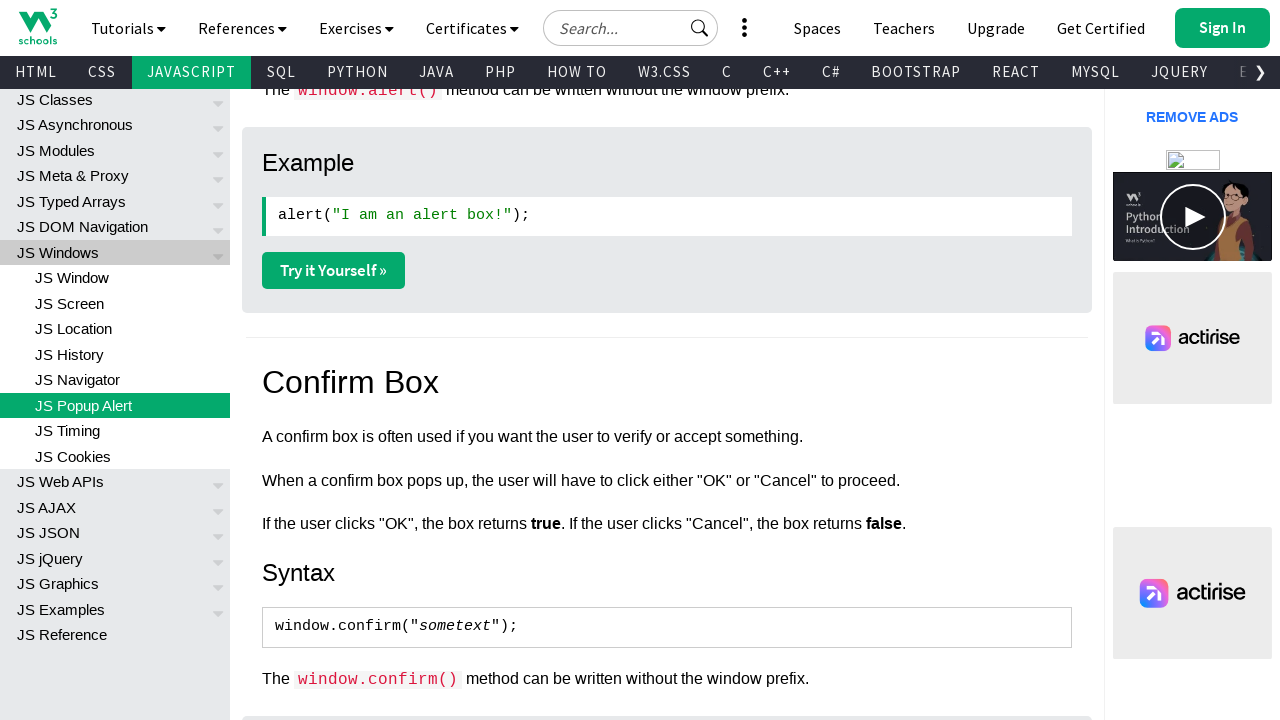

Waited 1 second for scroll animation to complete
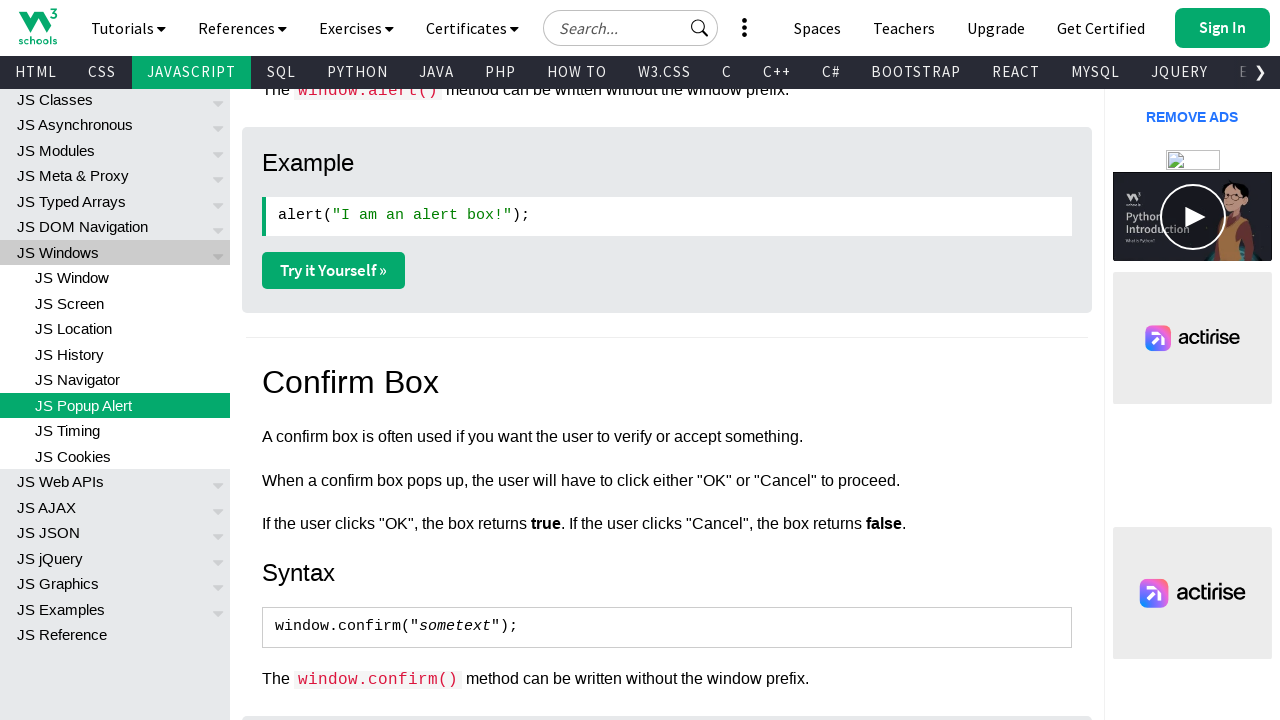

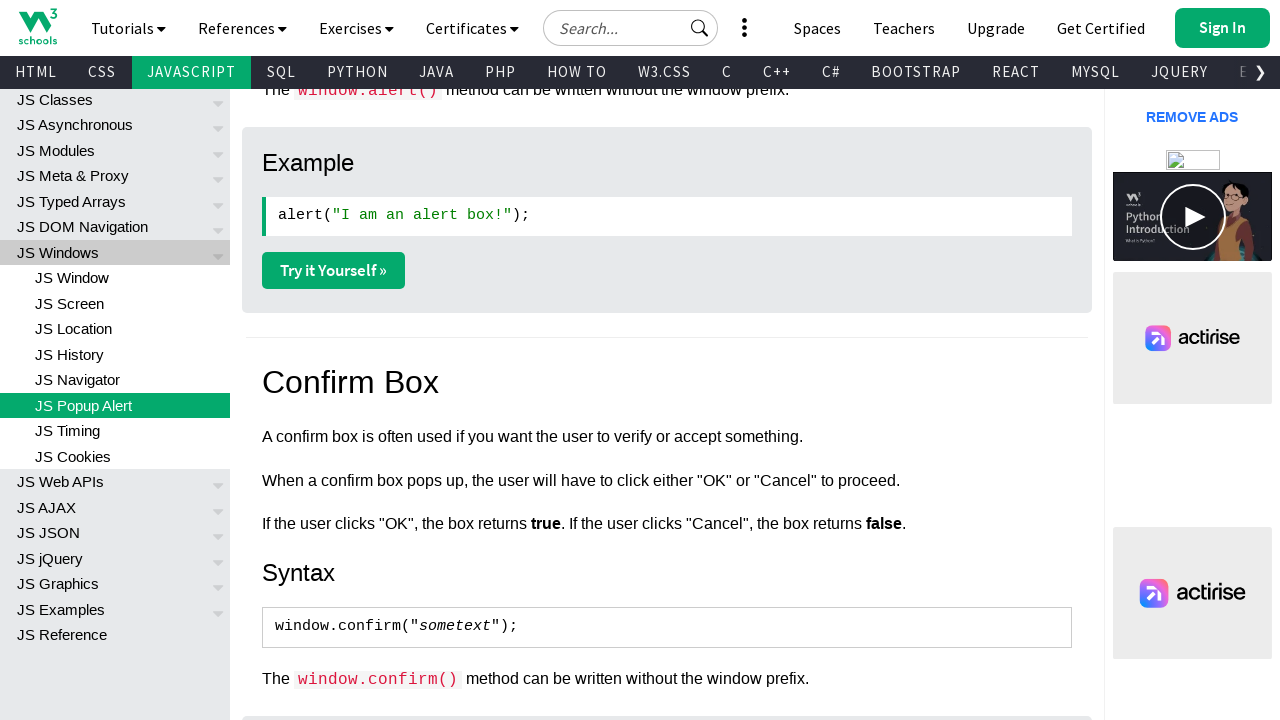